Tests browser window and tab handling including opening new tabs, closing tabs, and switching between multiple browser tabs

Starting URL: https://demoqa.com

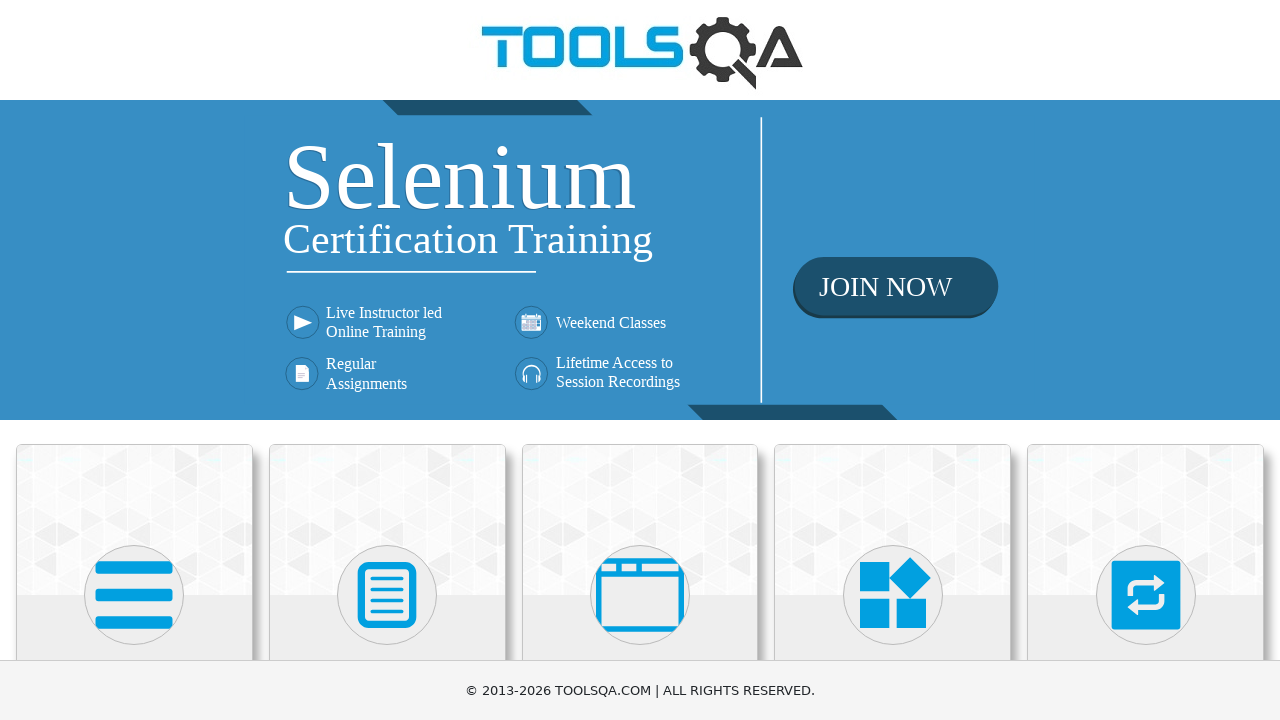

Clicked on 'Alerts, Frame & Windows' button at (640, 360) on text=Alerts, Frame & Windows
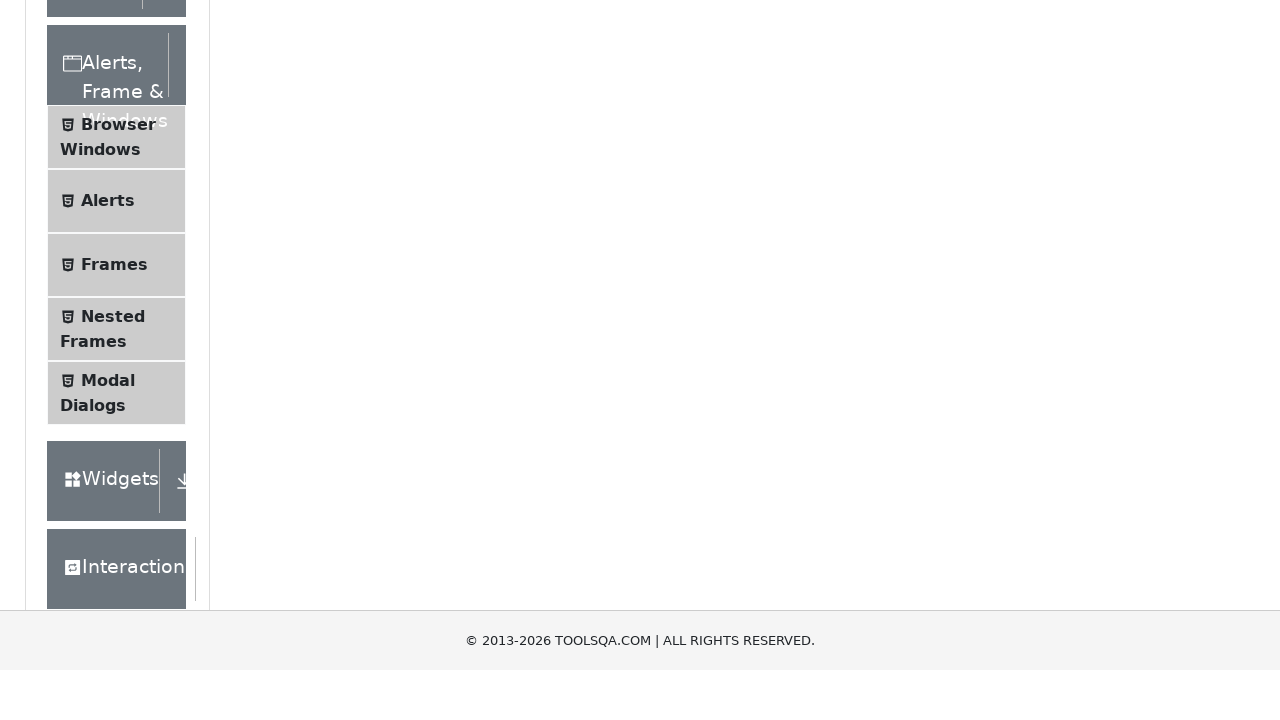

Clicked on 'Browser Windows' button in the menu at (118, 424) on text=Browser Windows
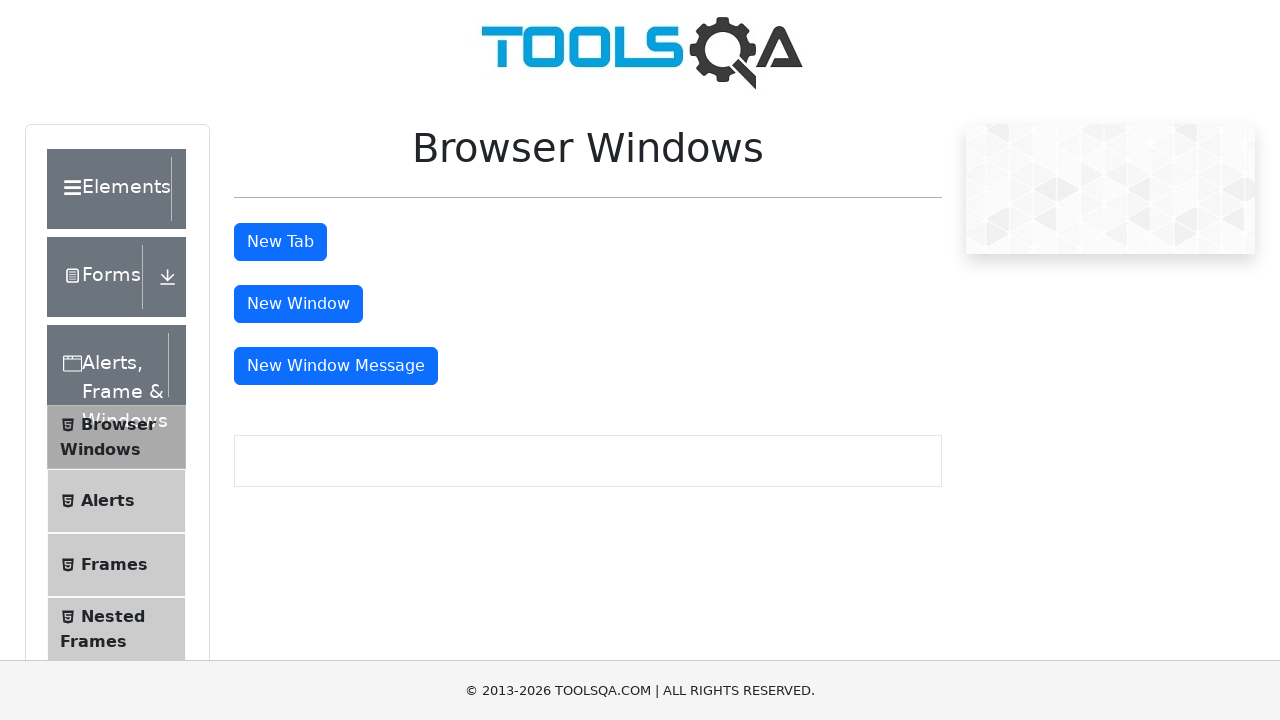

Browser Windows form loaded with tab button visible
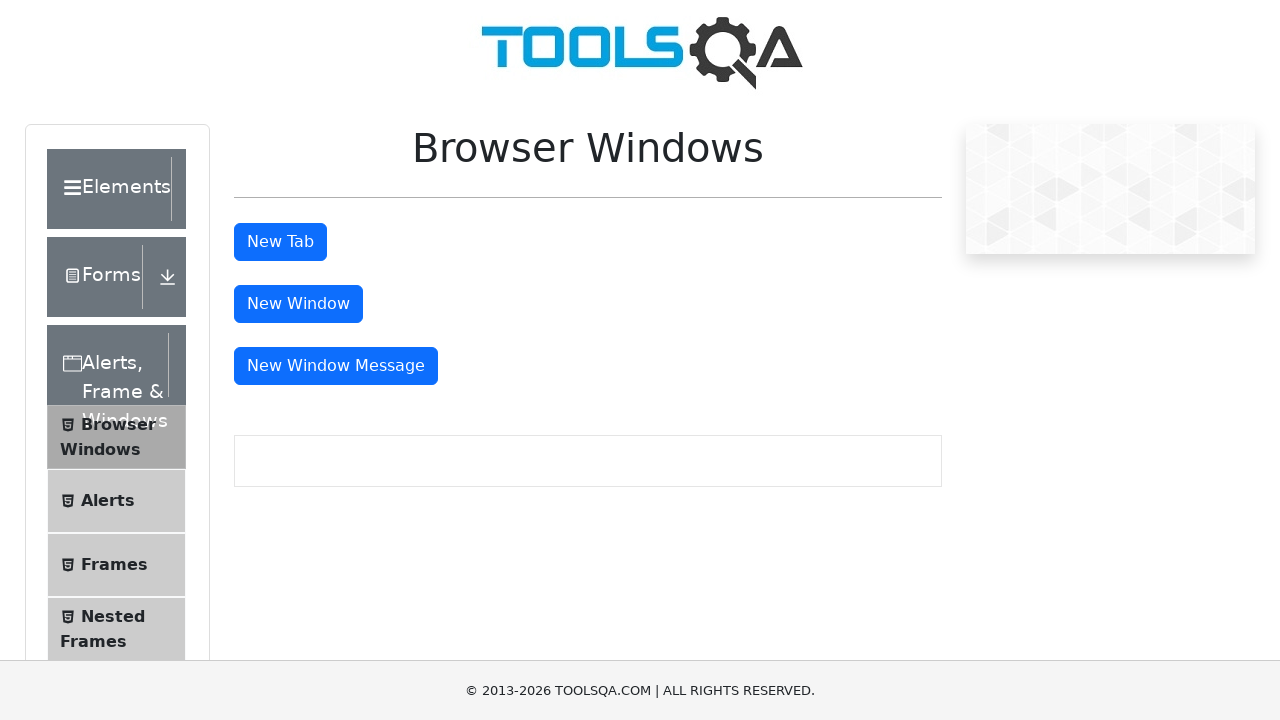

Clicked 'New Tab' button and new tab opened at (280, 242) on #tabButton
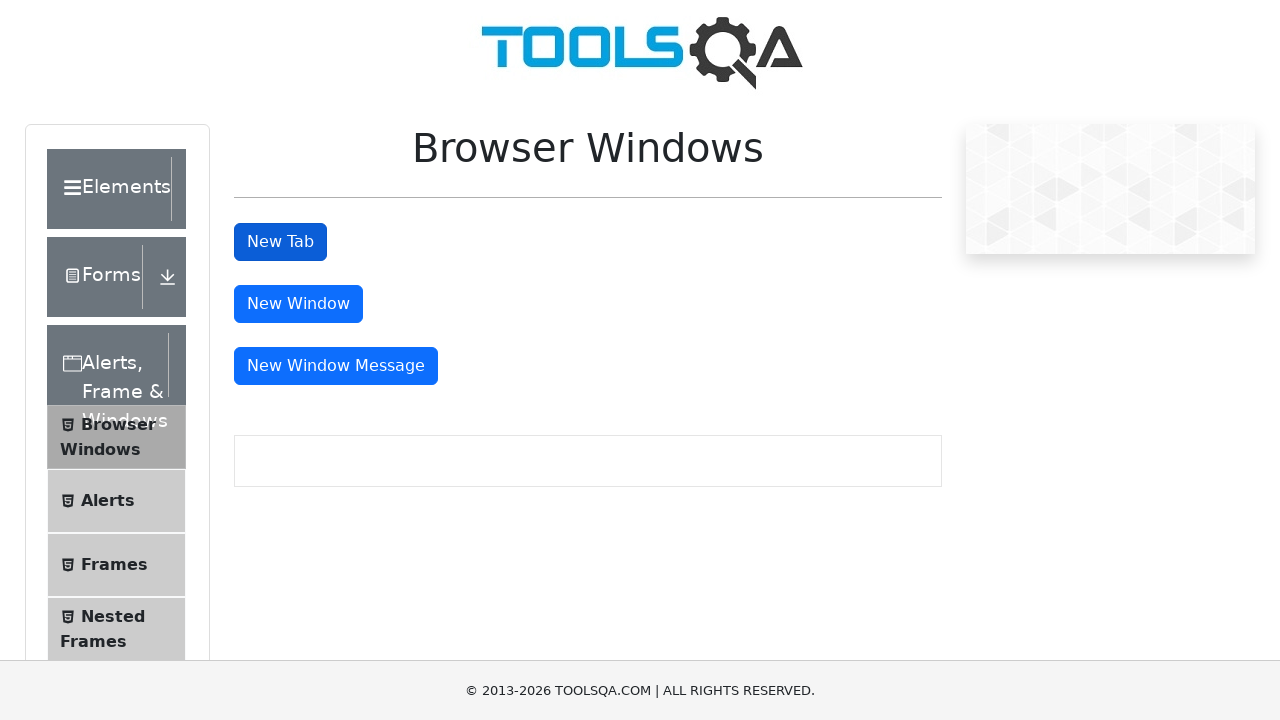

New tab finished loading
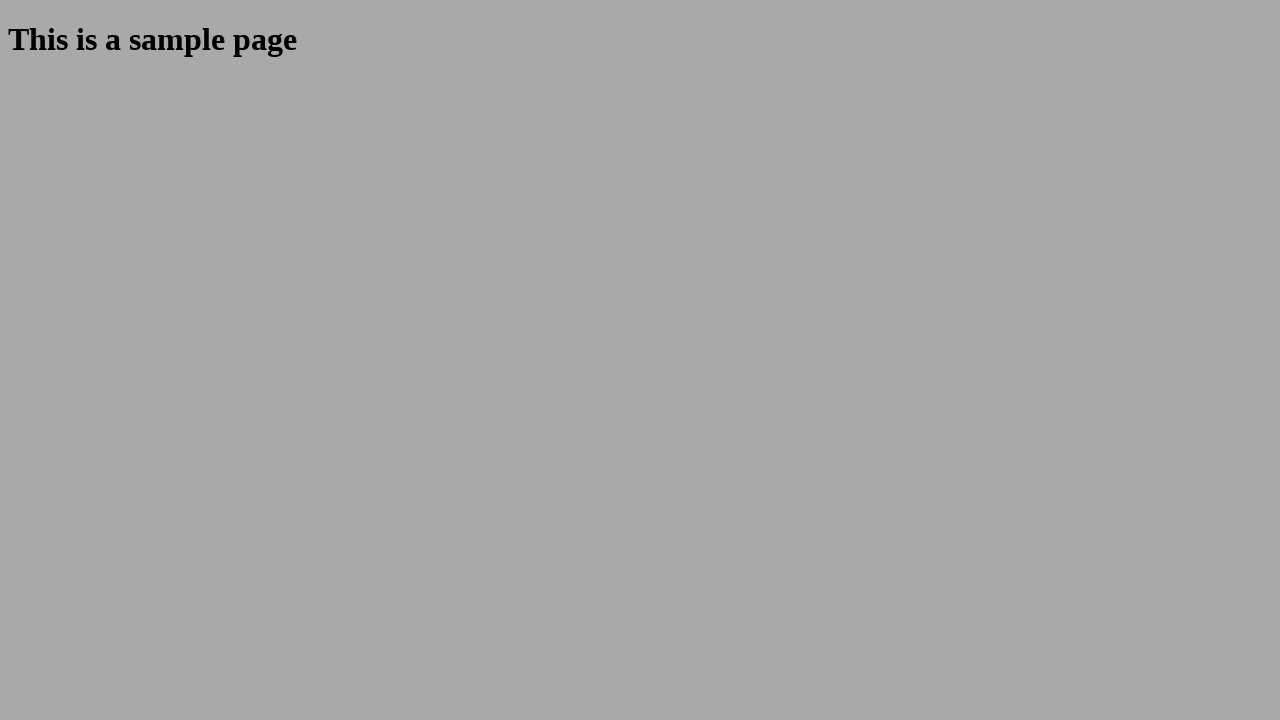

Closed the new tab
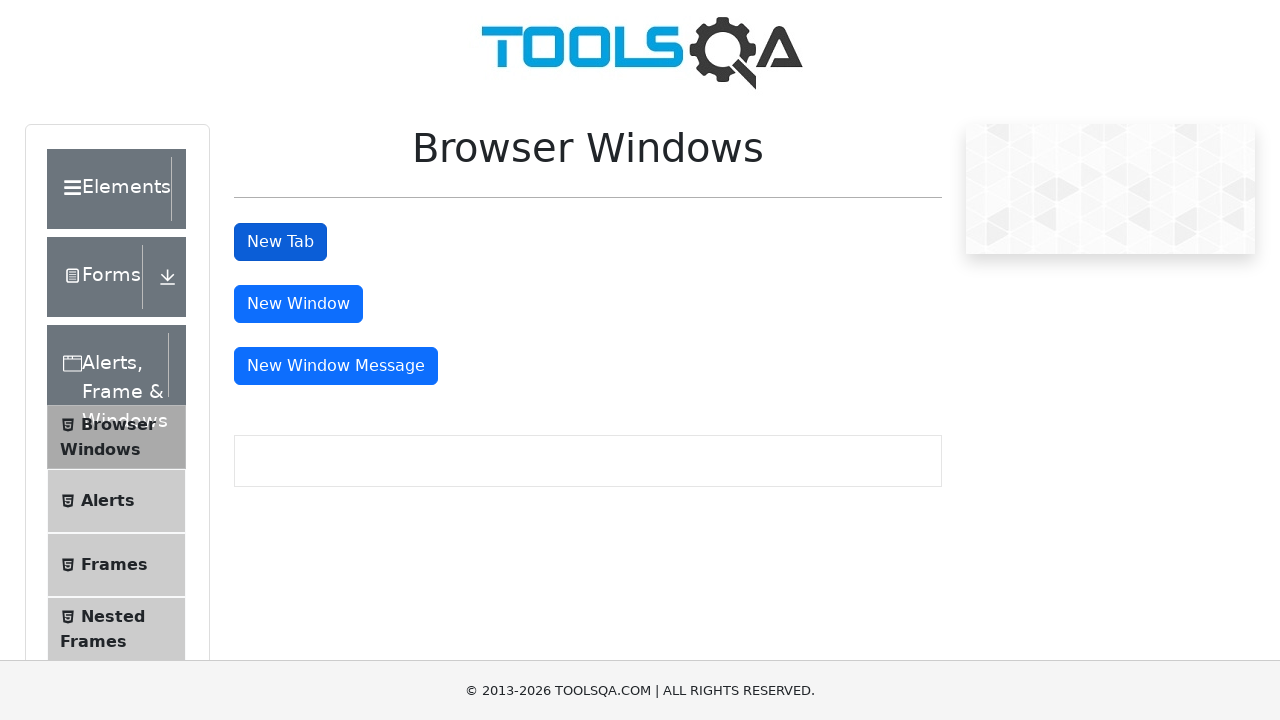

Clicked on 'Elements' menu item at (109, 189) on text=Elements
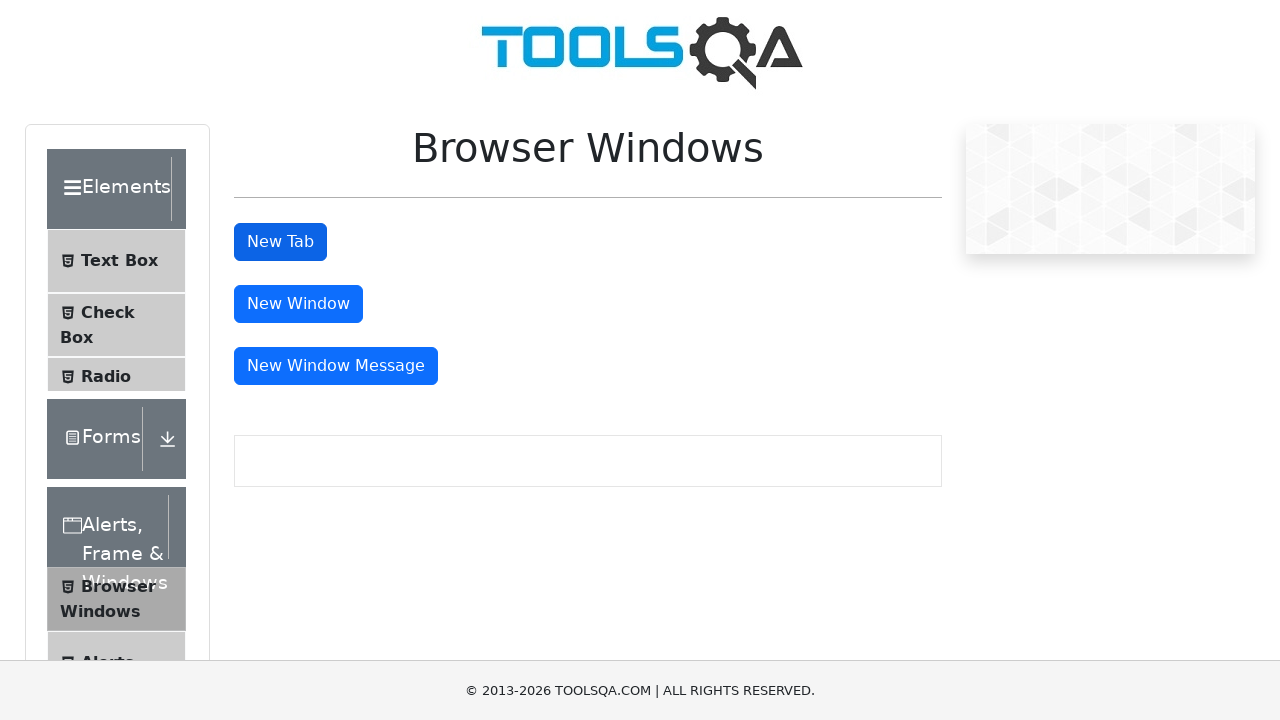

Clicked on 'Links' submenu item at (104, 581) on text=Links
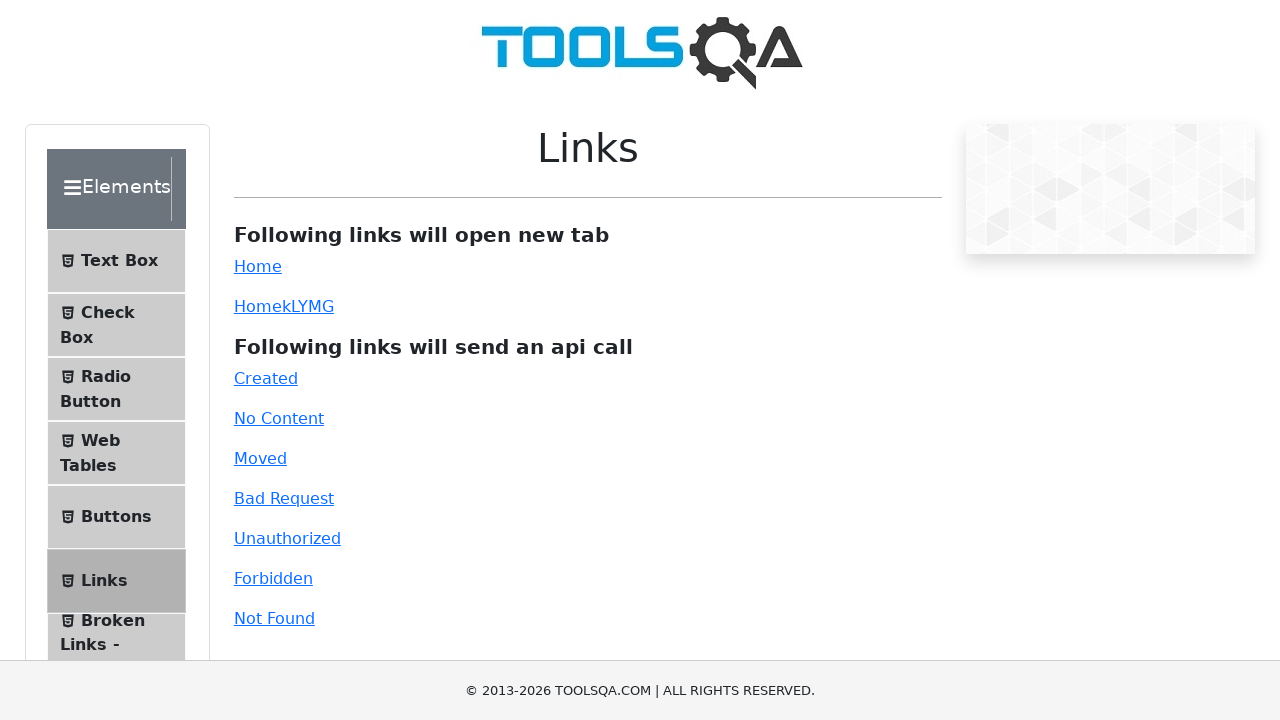

Links form loaded with simple link visible
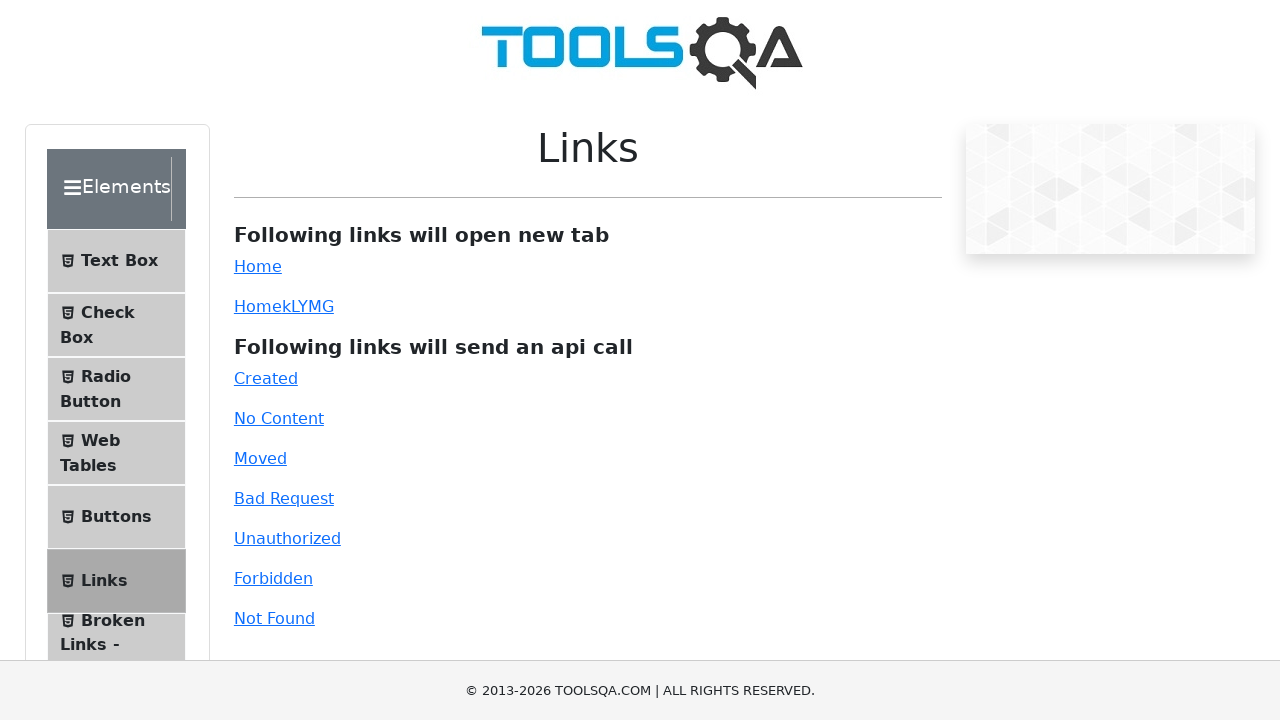

Clicked on 'Home' link and new tab with home page opened at (258, 266) on #simpleLink
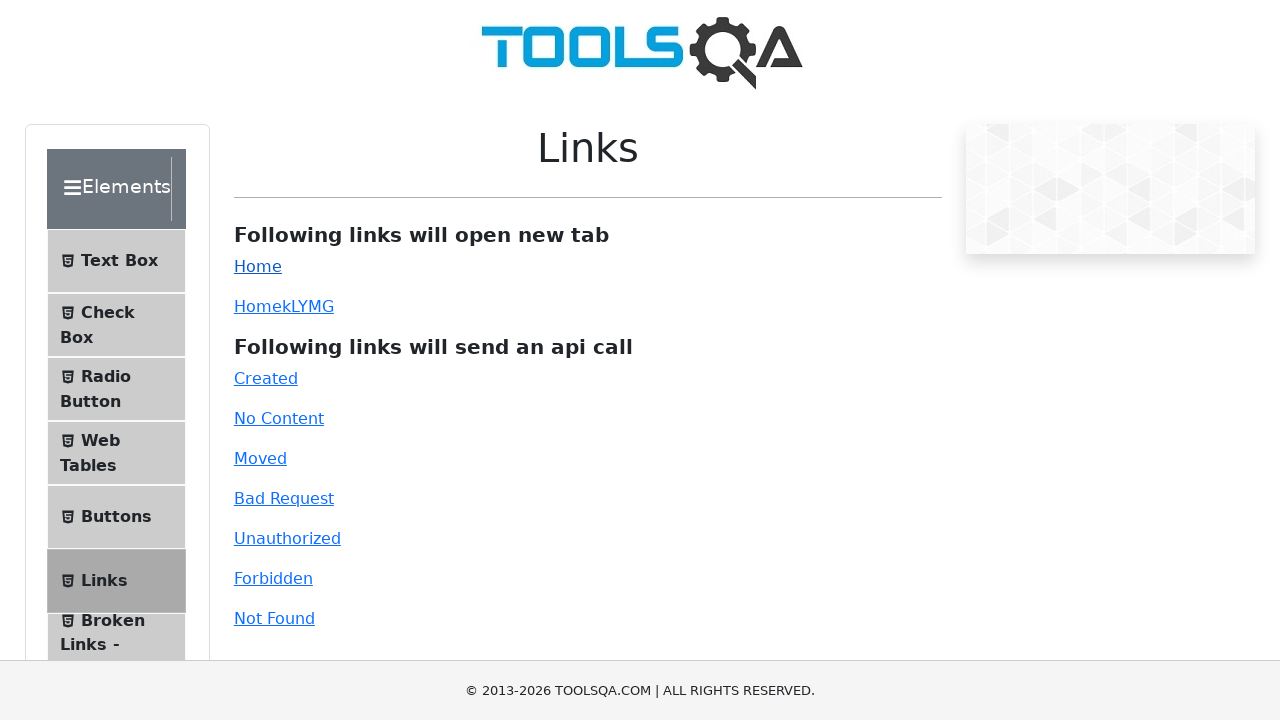

Home page in new tab finished loading
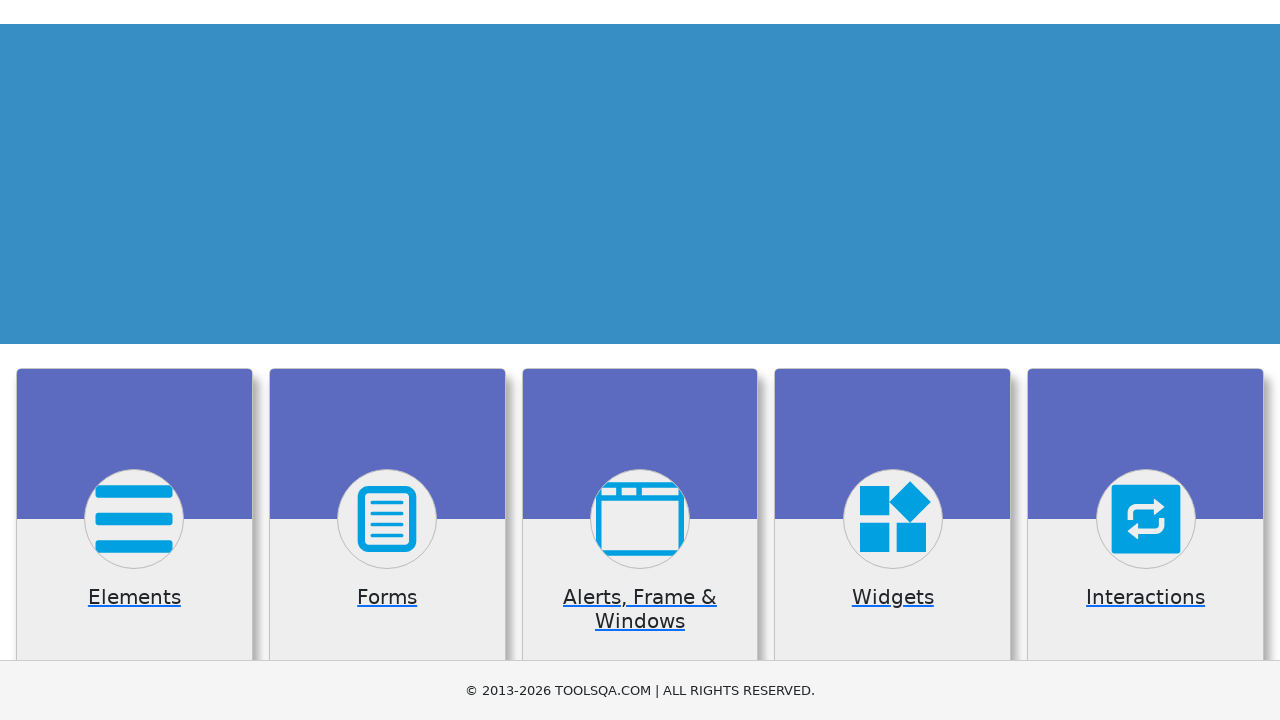

Brought original page tab to front
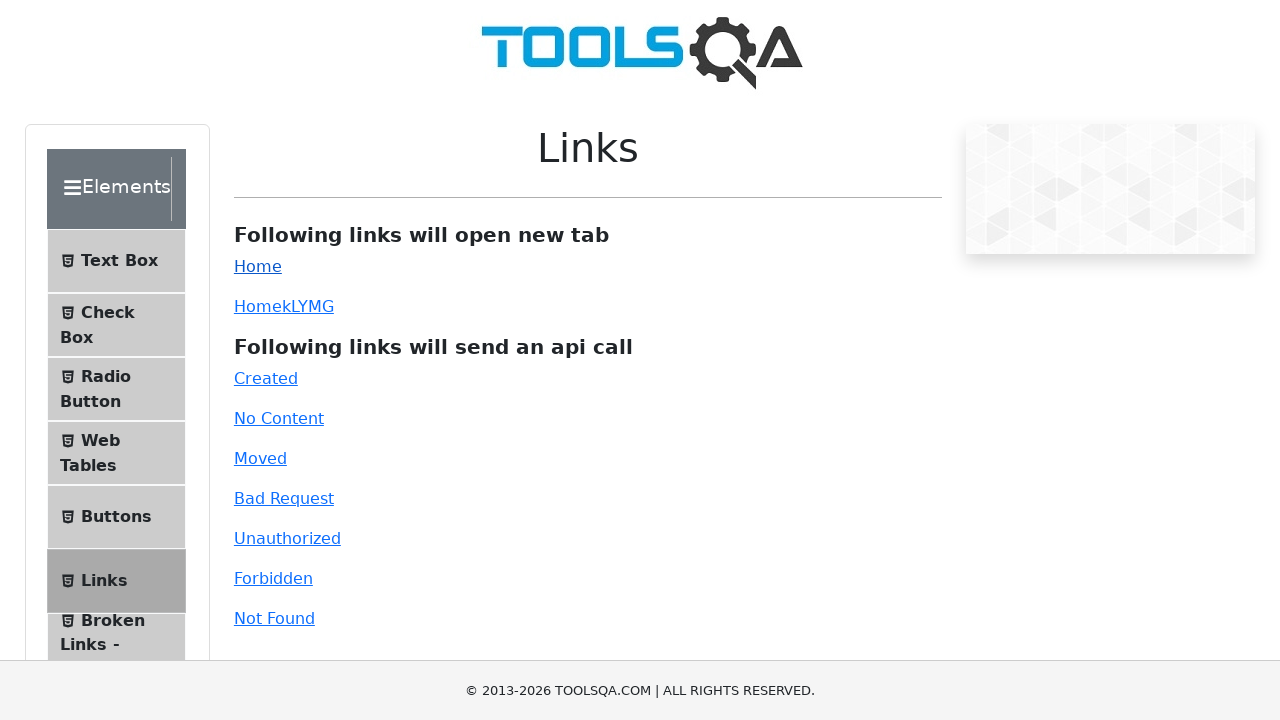

Confirmed back on Links form page
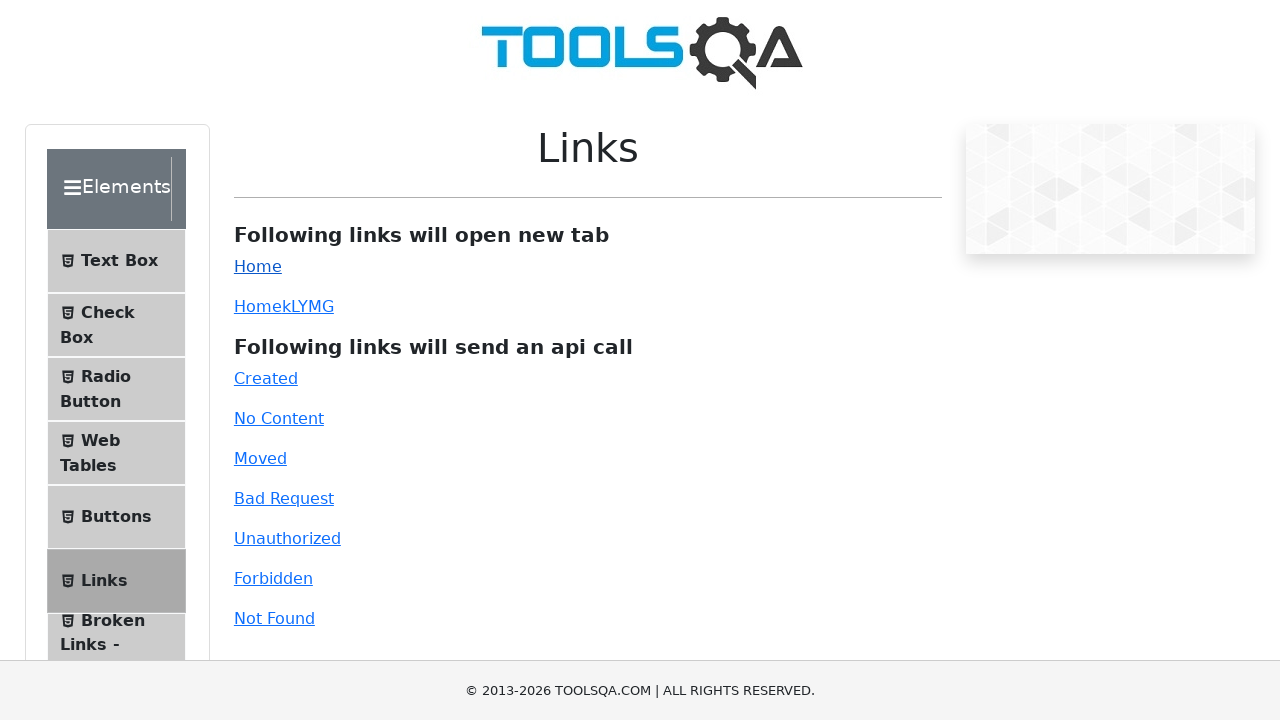

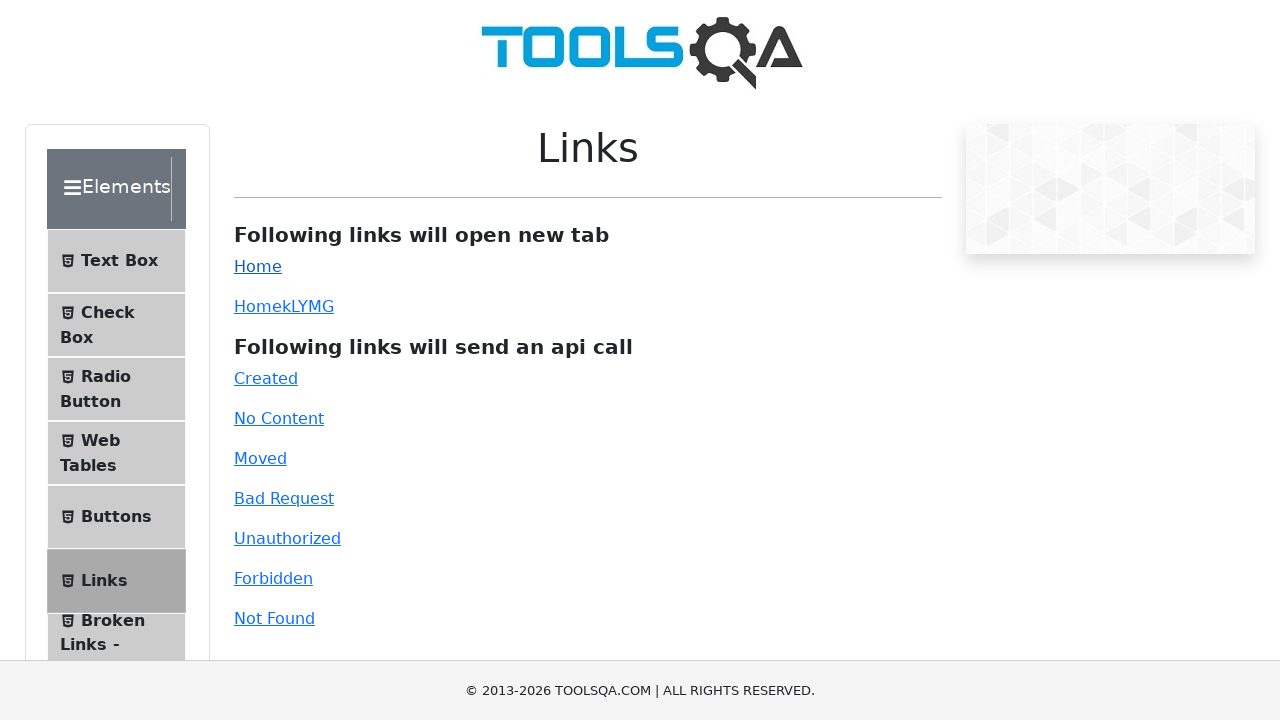